Tests multiple link navigation by finding links in a footer column, opening each in a new tab using Ctrl+Enter, and then iterating through all opened tabs to verify they load correctly.

Starting URL: http://qaclickacademy.com/practice.php

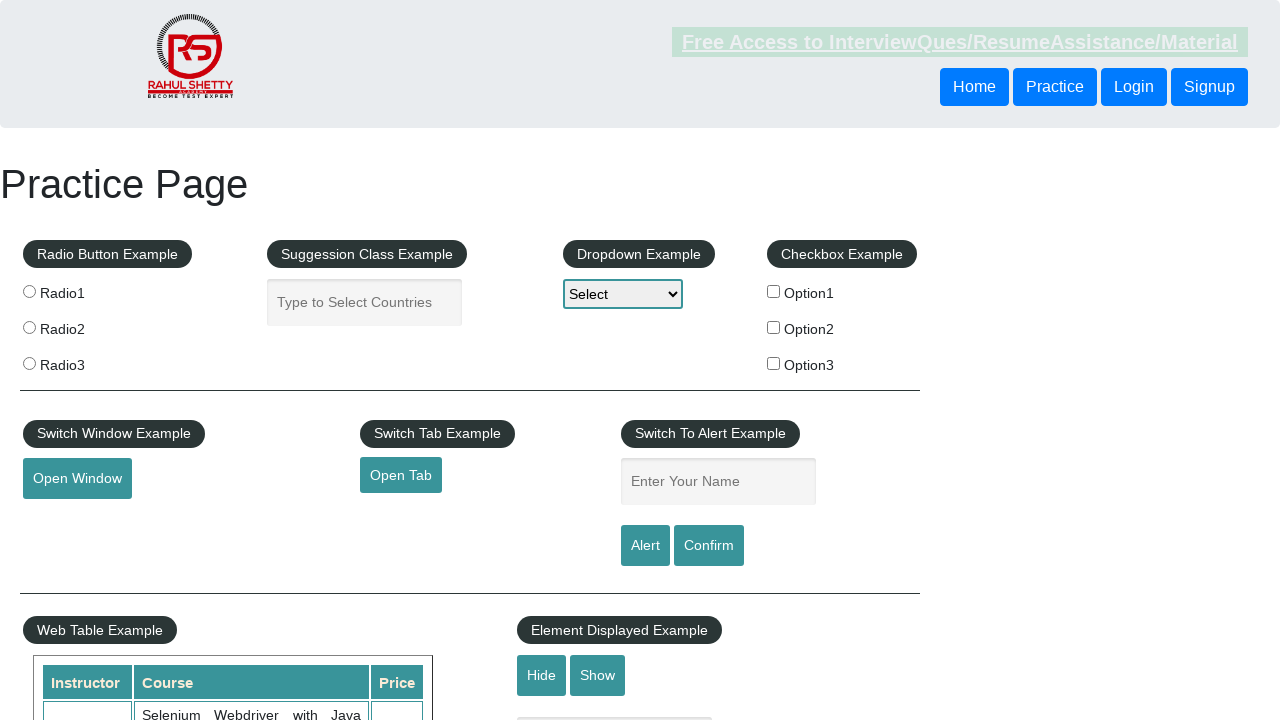

Footer section '#gf-BIG' loaded
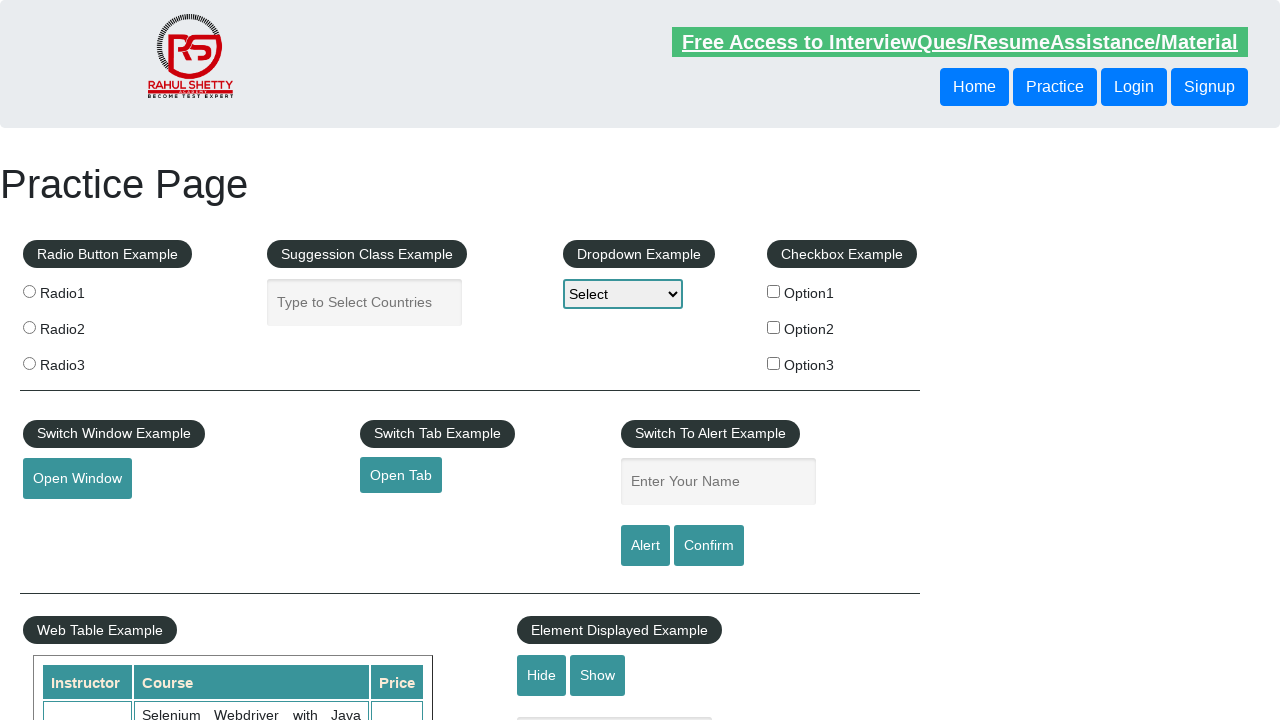

Footer column with links found
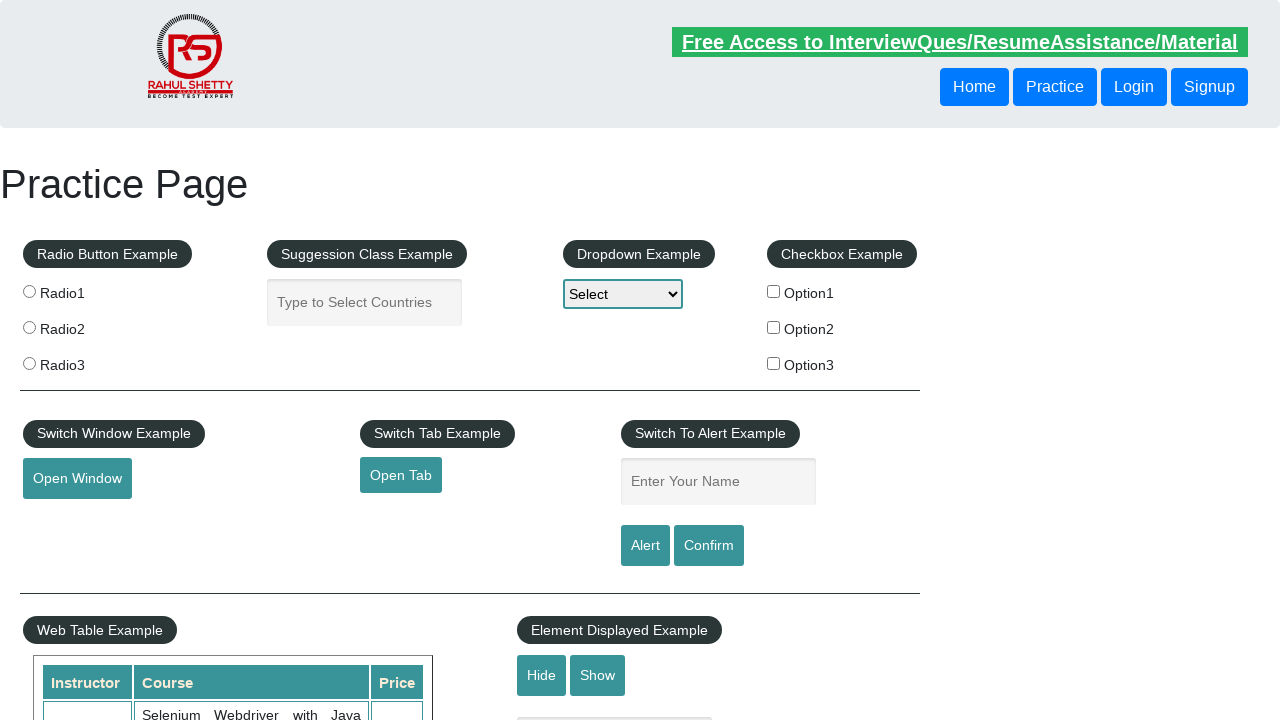

Found 5 links in footer column
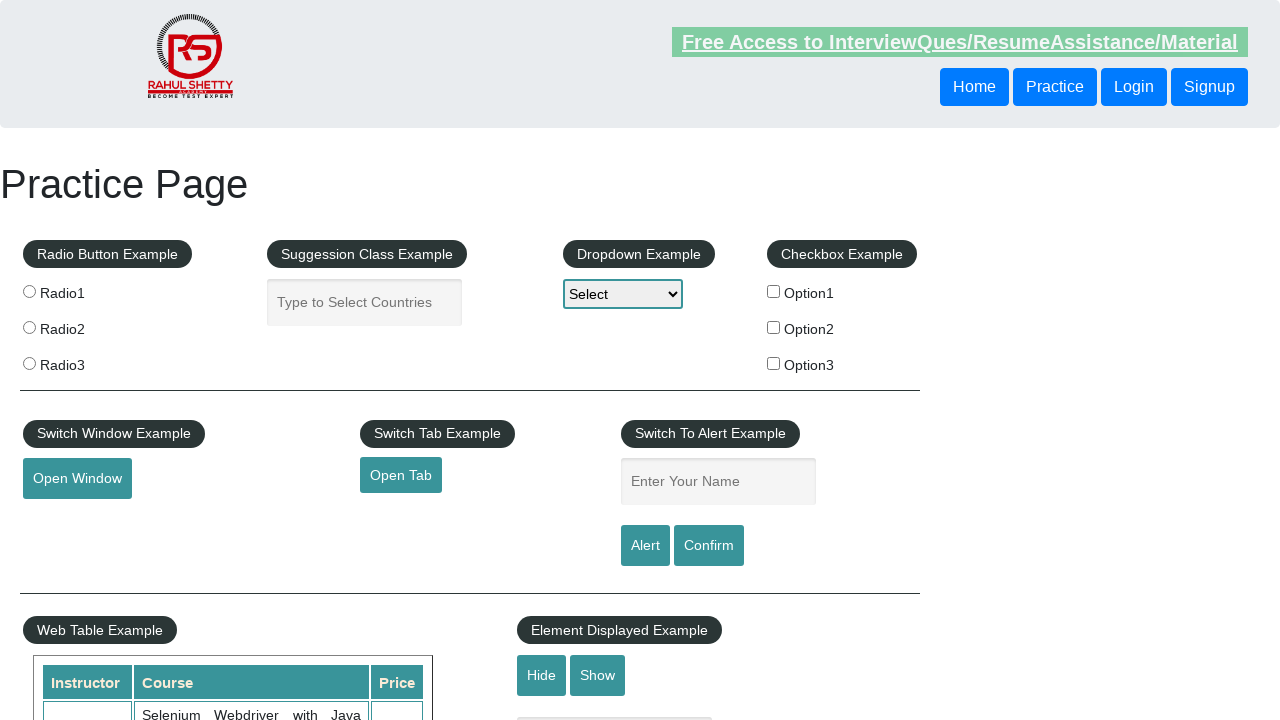

Opened link 1 in new tab using Ctrl+Click at (68, 520) on #gf-BIG table tbody tr td:first-child ul a >> nth=1
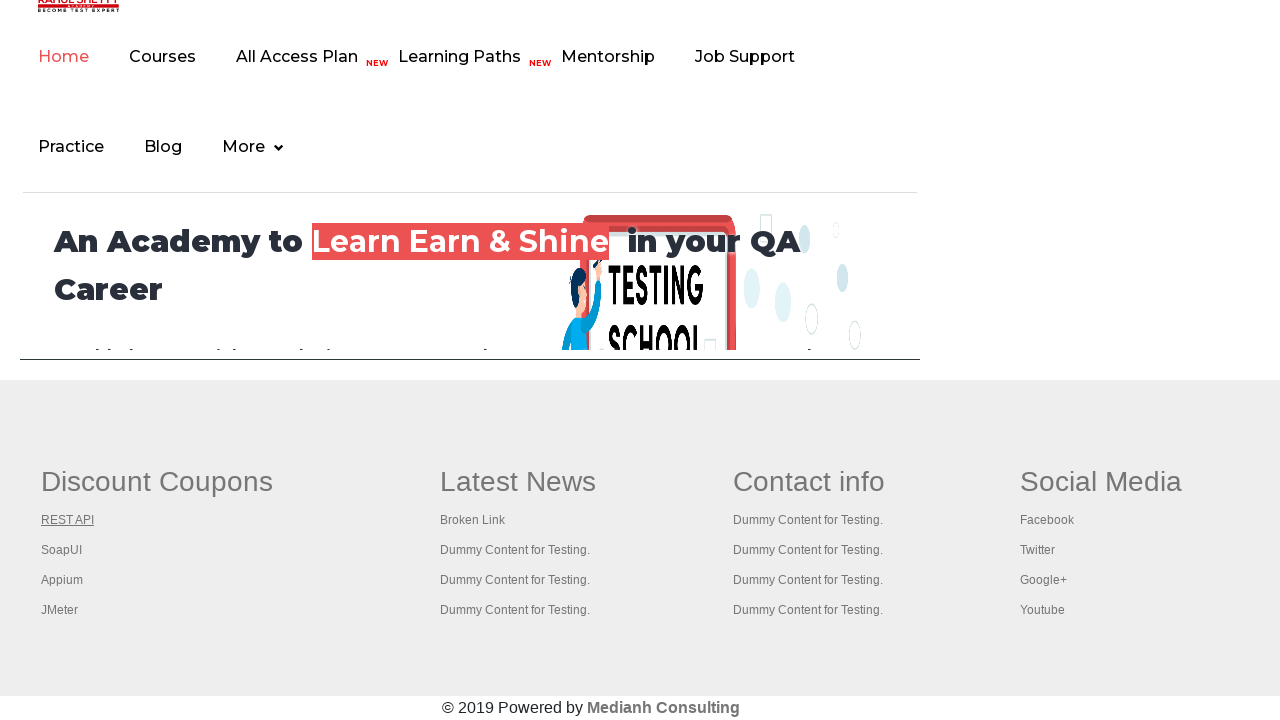

Opened link 2 in new tab using Ctrl+Click at (62, 550) on #gf-BIG table tbody tr td:first-child ul a >> nth=2
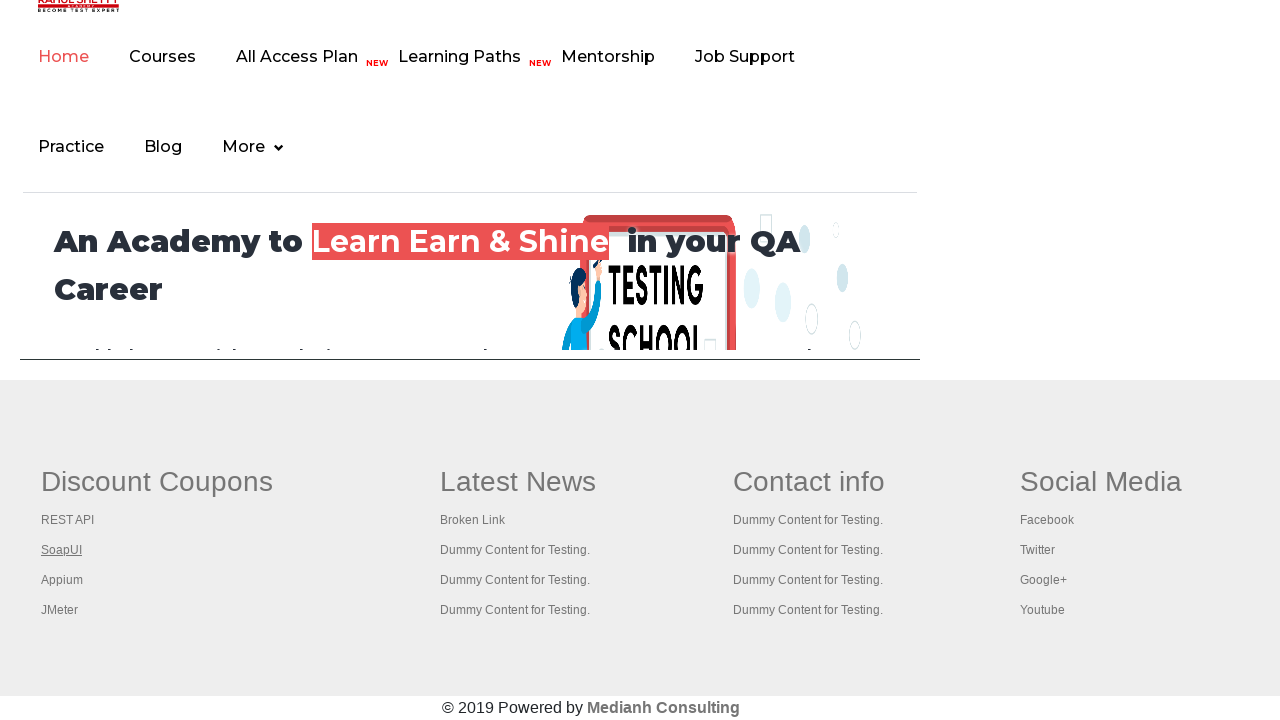

Opened link 3 in new tab using Ctrl+Click at (62, 580) on #gf-BIG table tbody tr td:first-child ul a >> nth=3
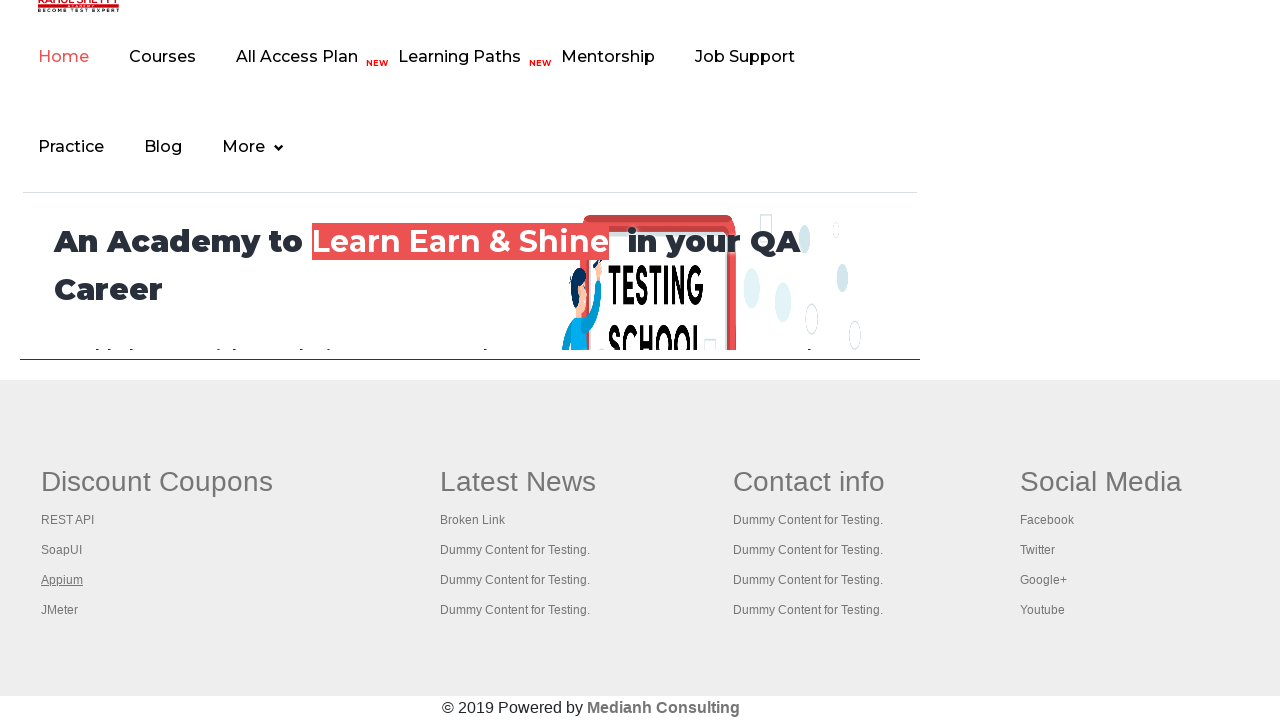

Opened link 4 in new tab using Ctrl+Click at (60, 610) on #gf-BIG table tbody tr td:first-child ul a >> nth=4
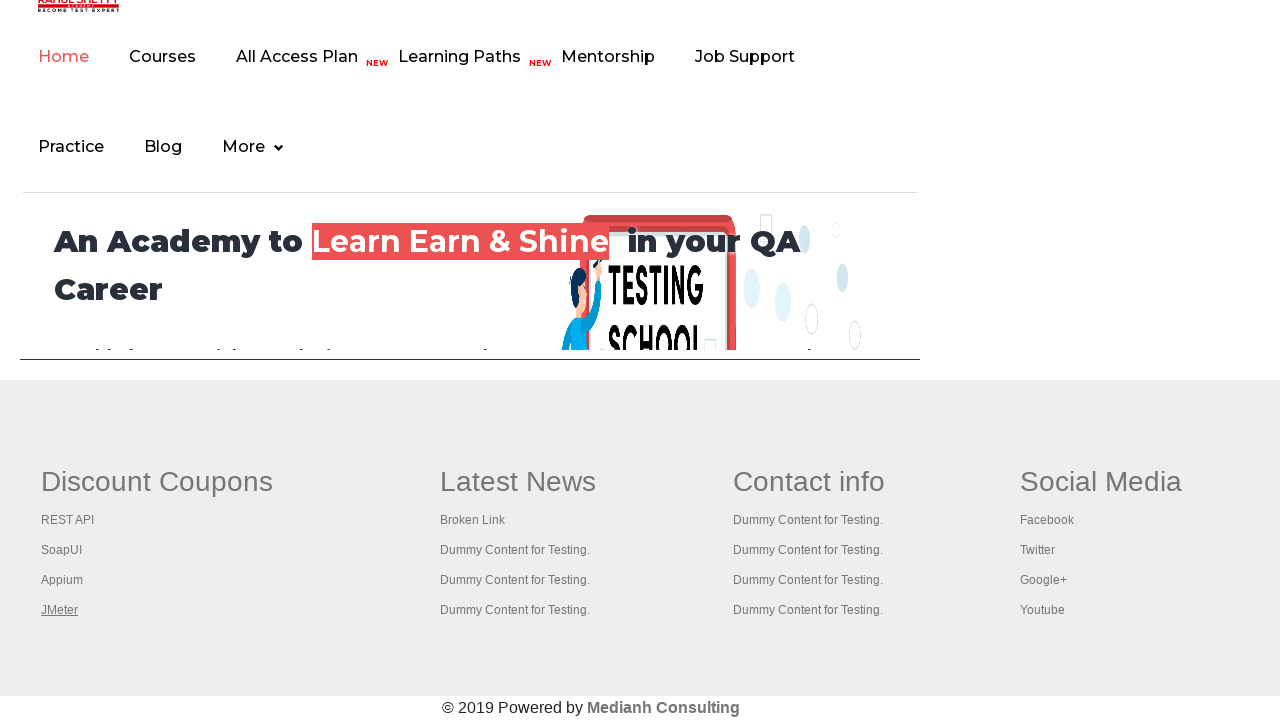

Waited 1000ms for all tabs to open
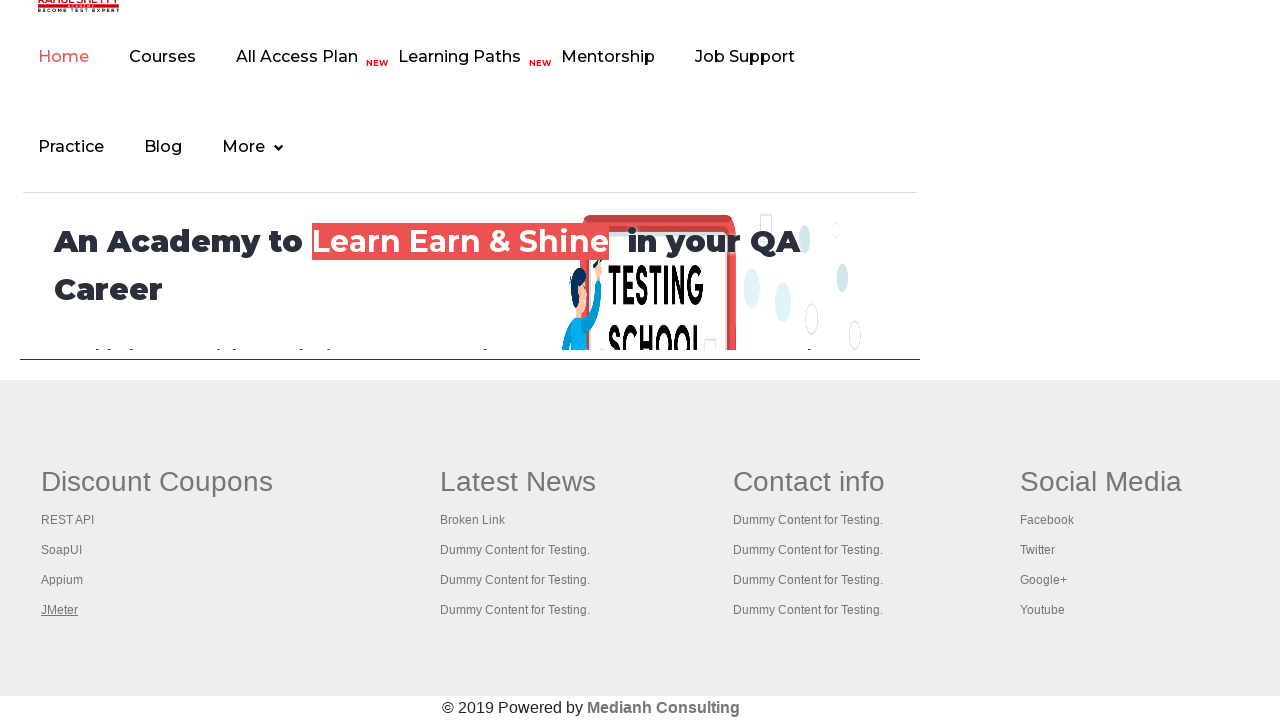

Retrieved all 5 open tabs from context
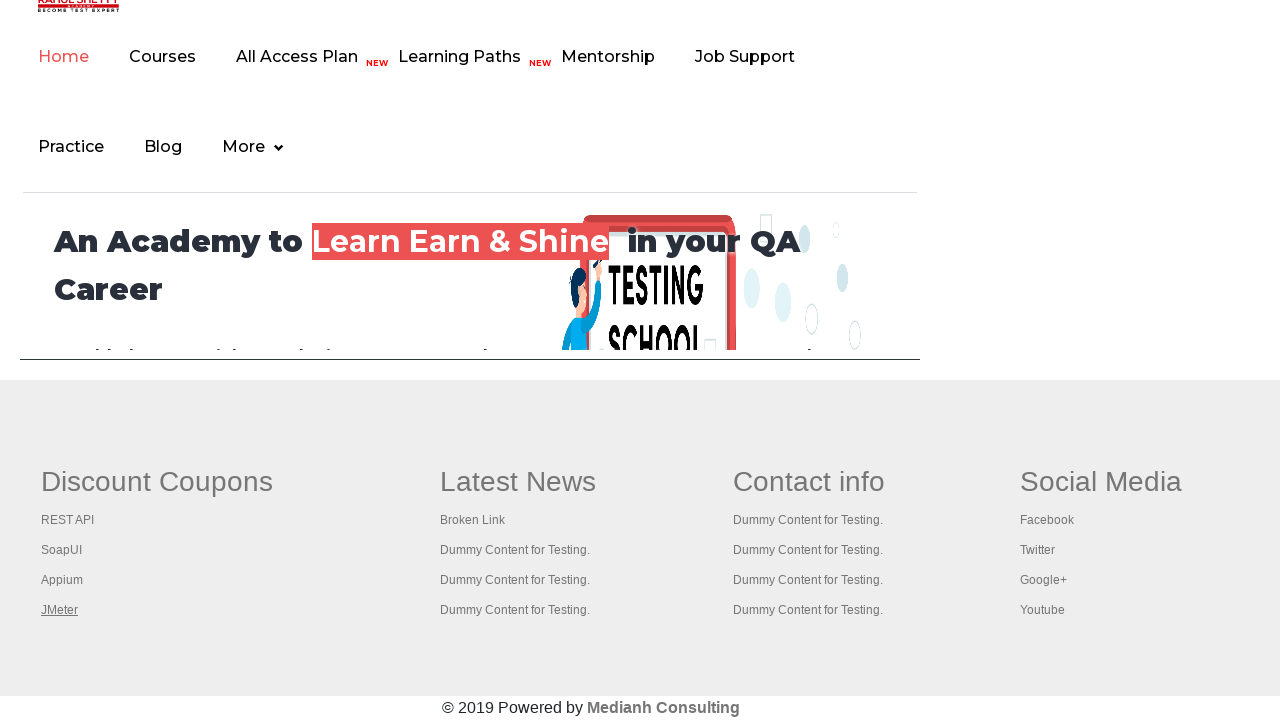

Brought tab 1 to focus
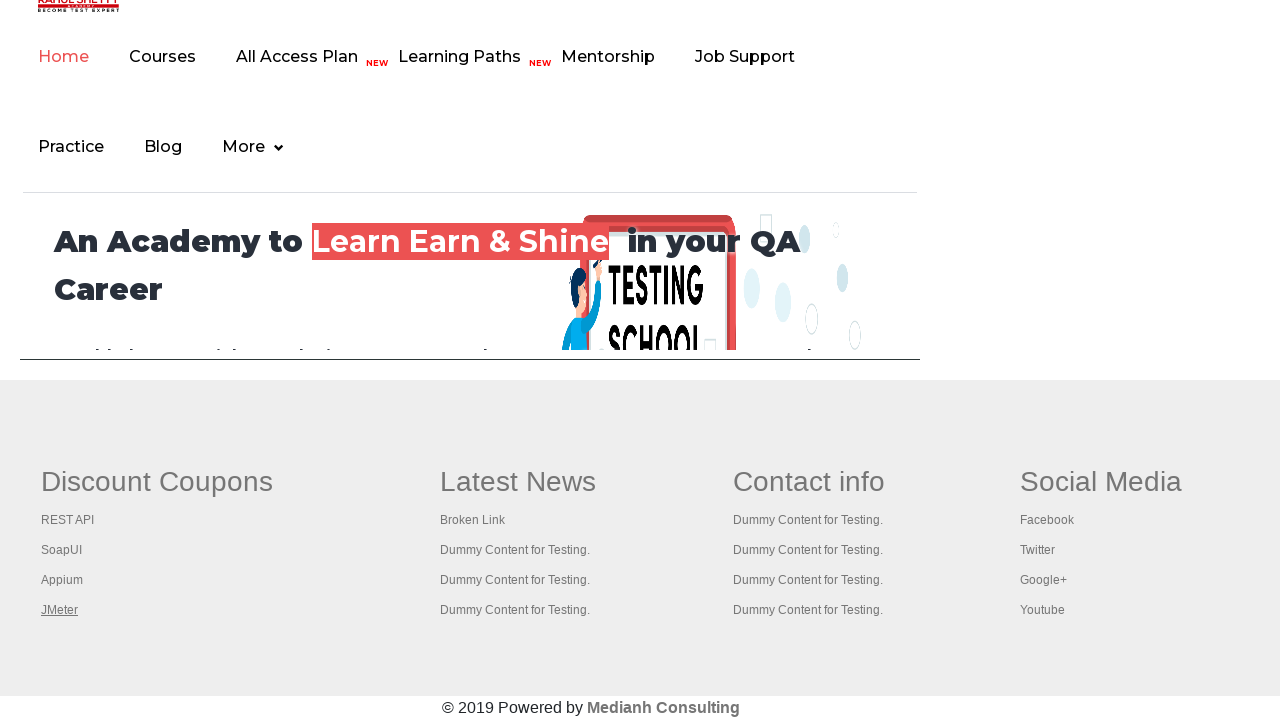

Tab 1 loaded with 'domcontentloaded' state - Title: Practice Page
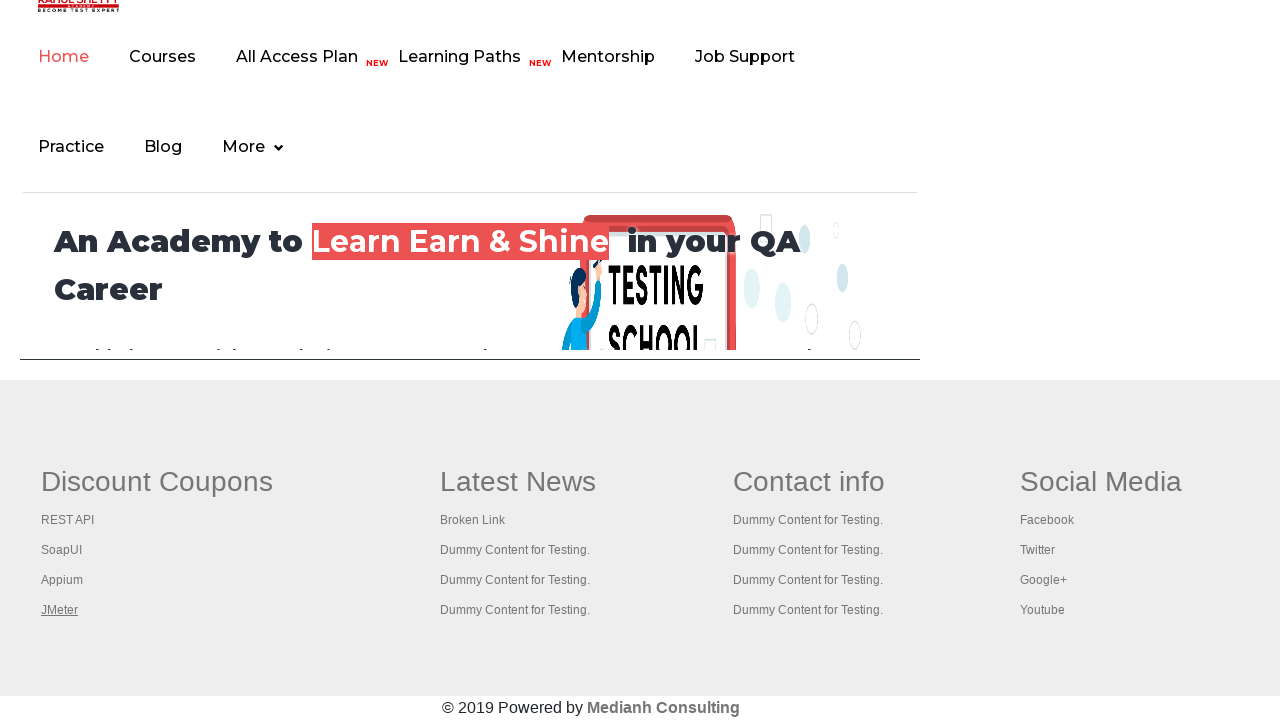

Brought tab 2 to focus
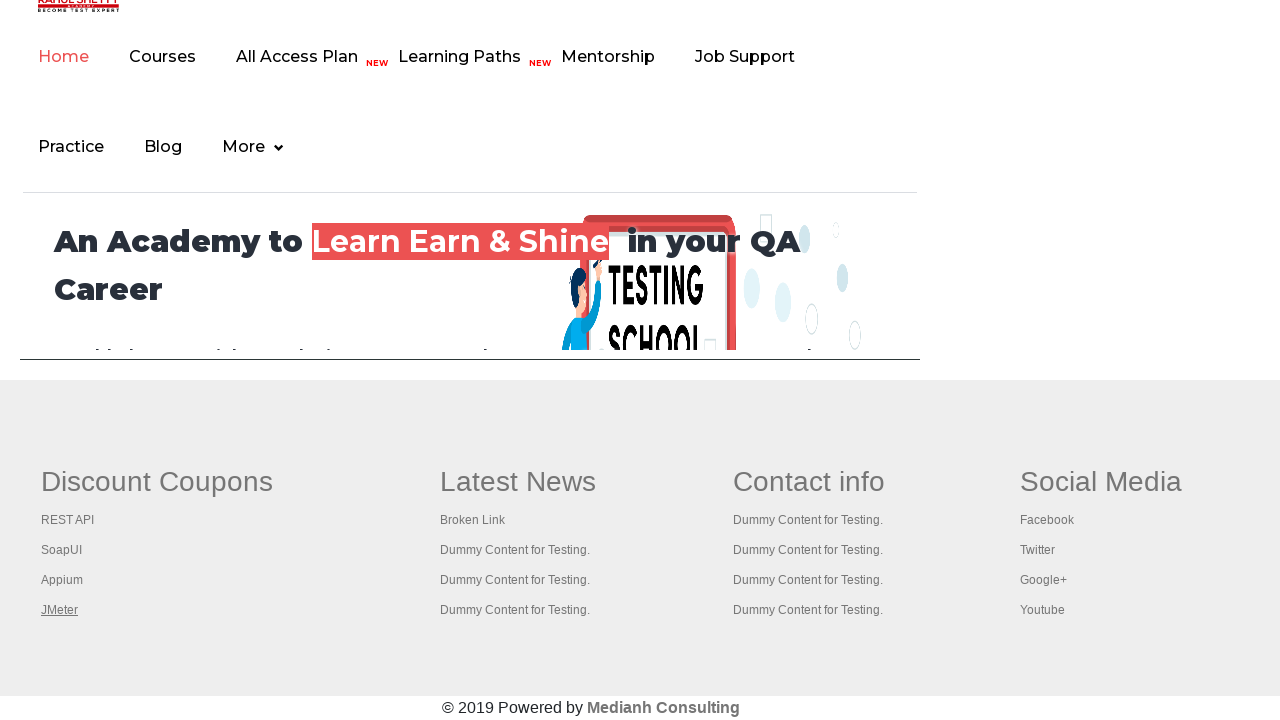

Tab 2 loaded with 'domcontentloaded' state - Title: REST API Tutorial
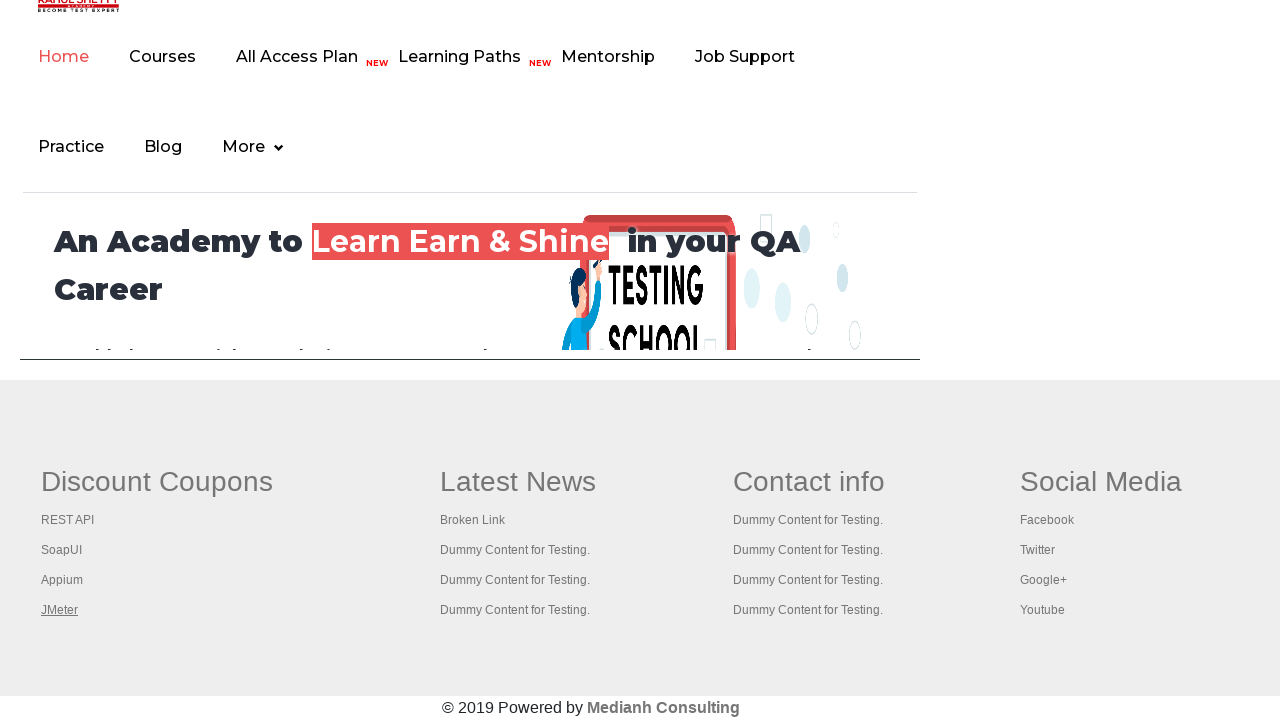

Brought tab 3 to focus
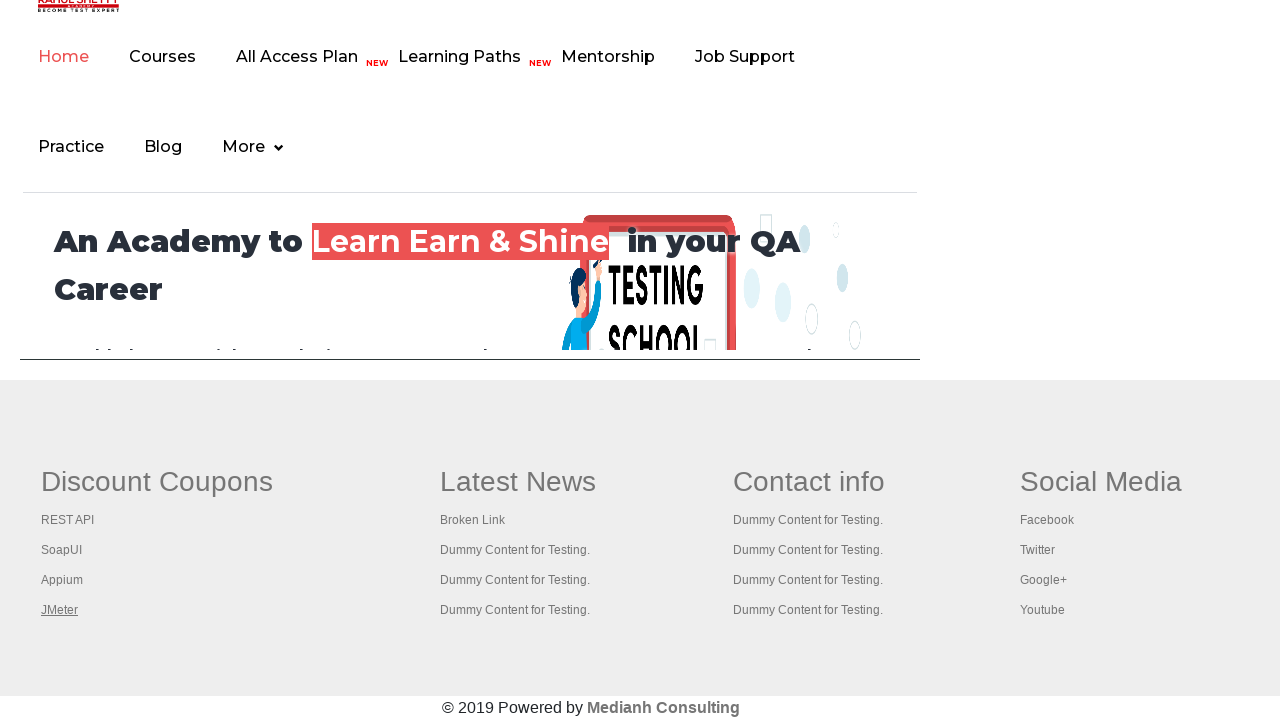

Tab 3 loaded with 'domcontentloaded' state - Title: The World’s Most Popular API Testing Tool | SoapUI
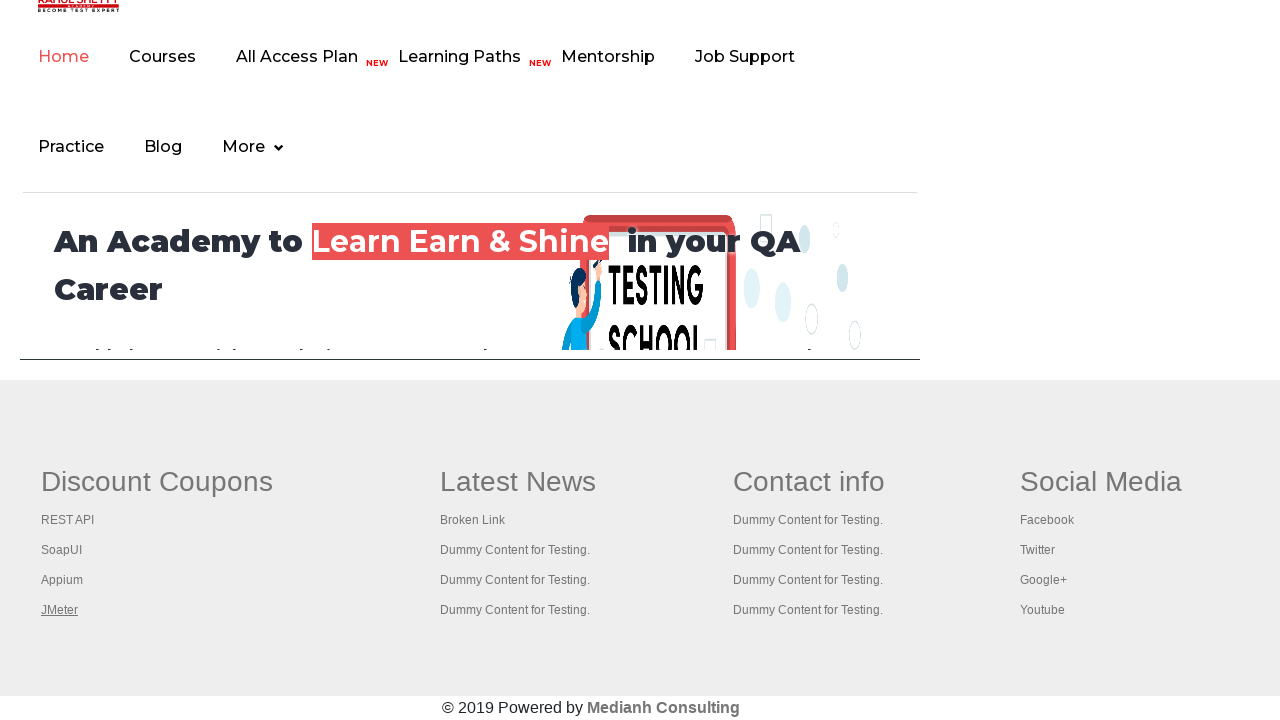

Brought tab 4 to focus
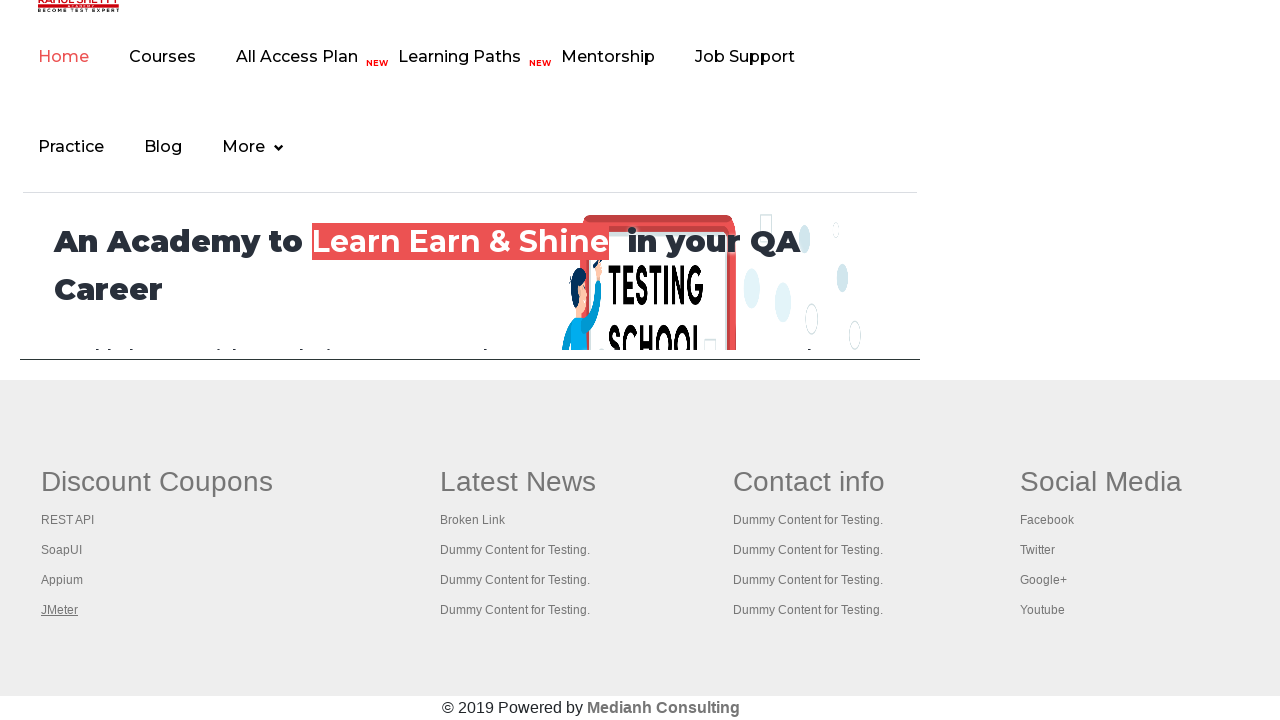

Tab 4 loaded with 'domcontentloaded' state - Title: Appium tutorial for Mobile Apps testing | RahulShetty Academy | Rahul
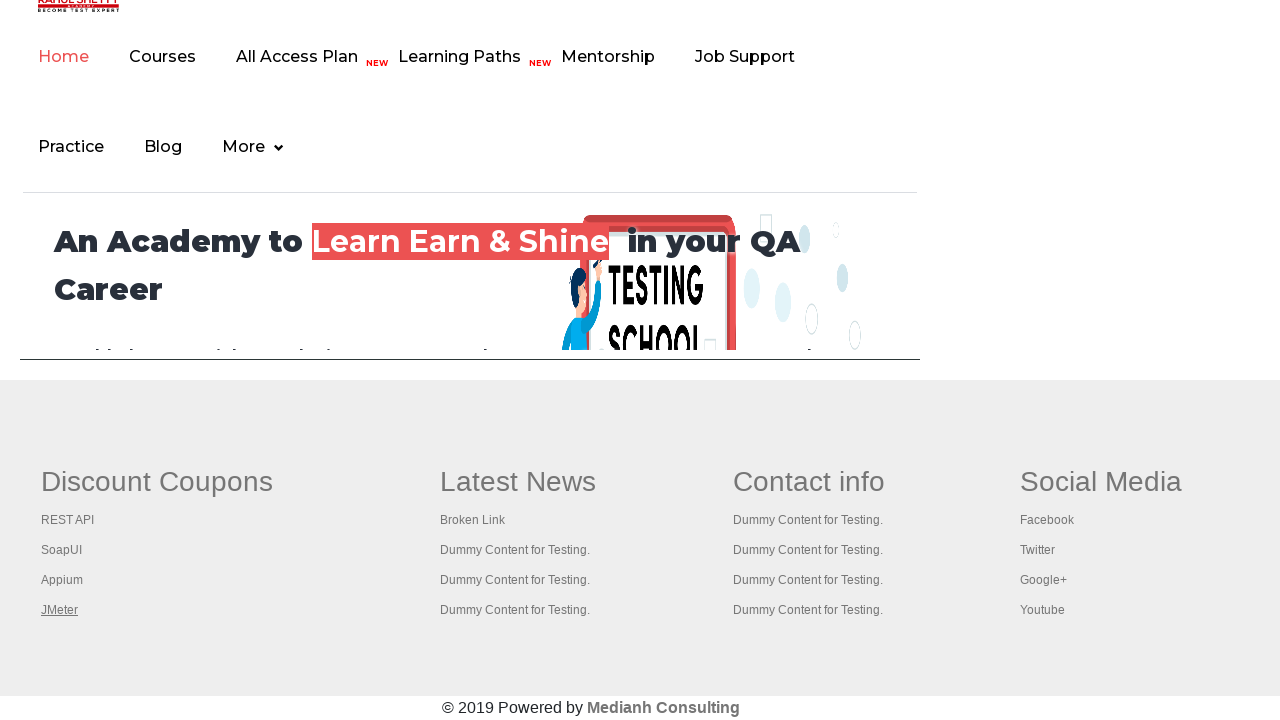

Brought tab 5 to focus
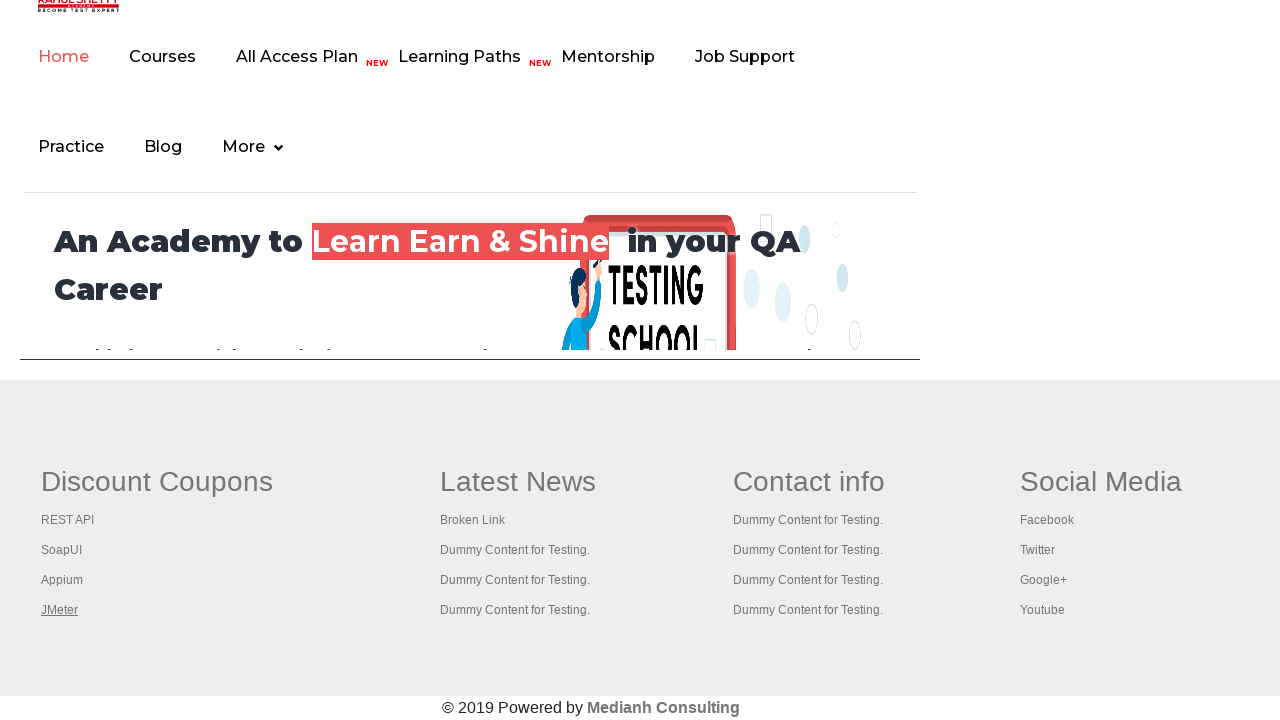

Tab 5 loaded with 'domcontentloaded' state - Title: Apache JMeter - Apache JMeter™
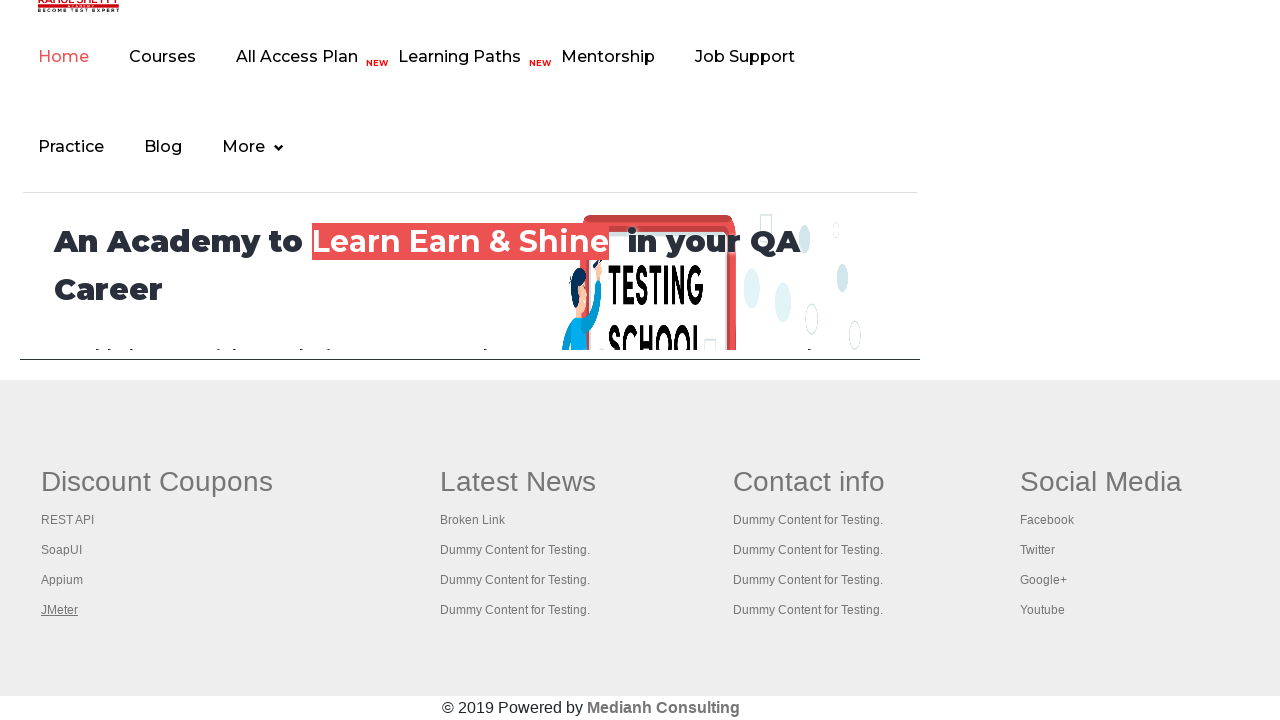

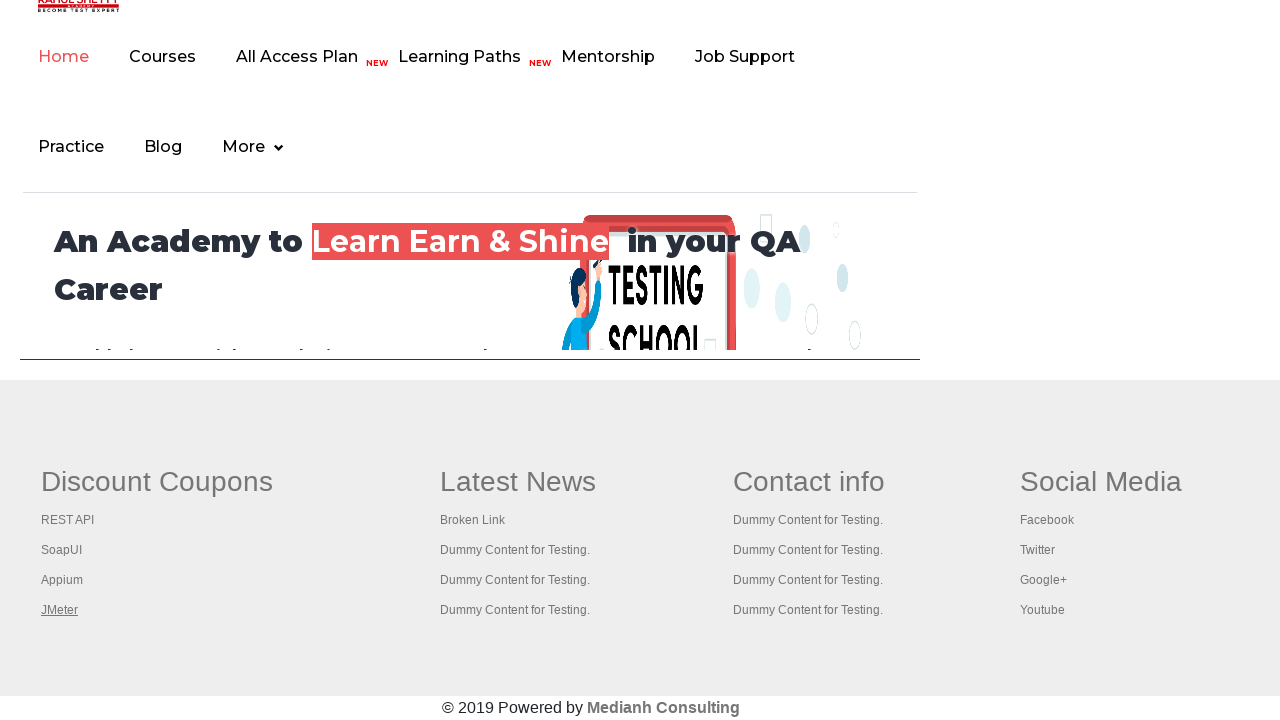